Tests editing a todo item by double-clicking, changing the text, and pressing Enter

Starting URL: https://demo.playwright.dev/todomvc

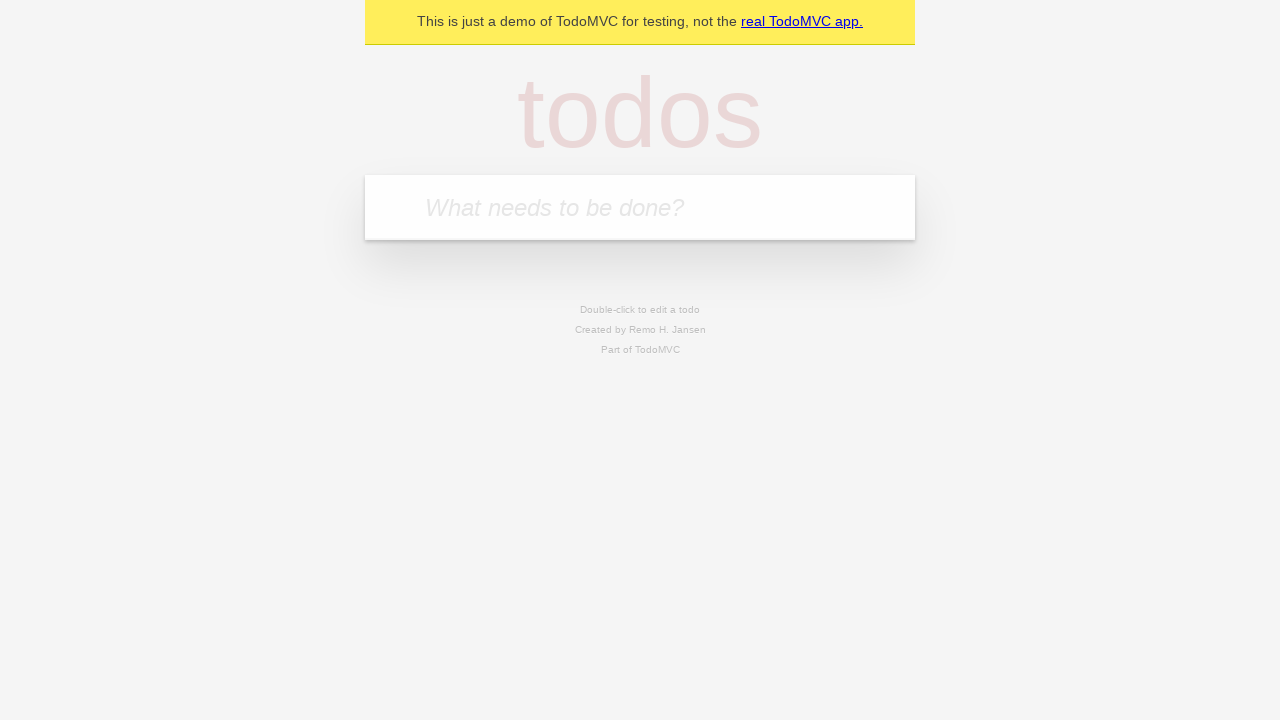

Filled new todo input with 'buy some cheese' on internal:attr=[placeholder="What needs to be done?"i]
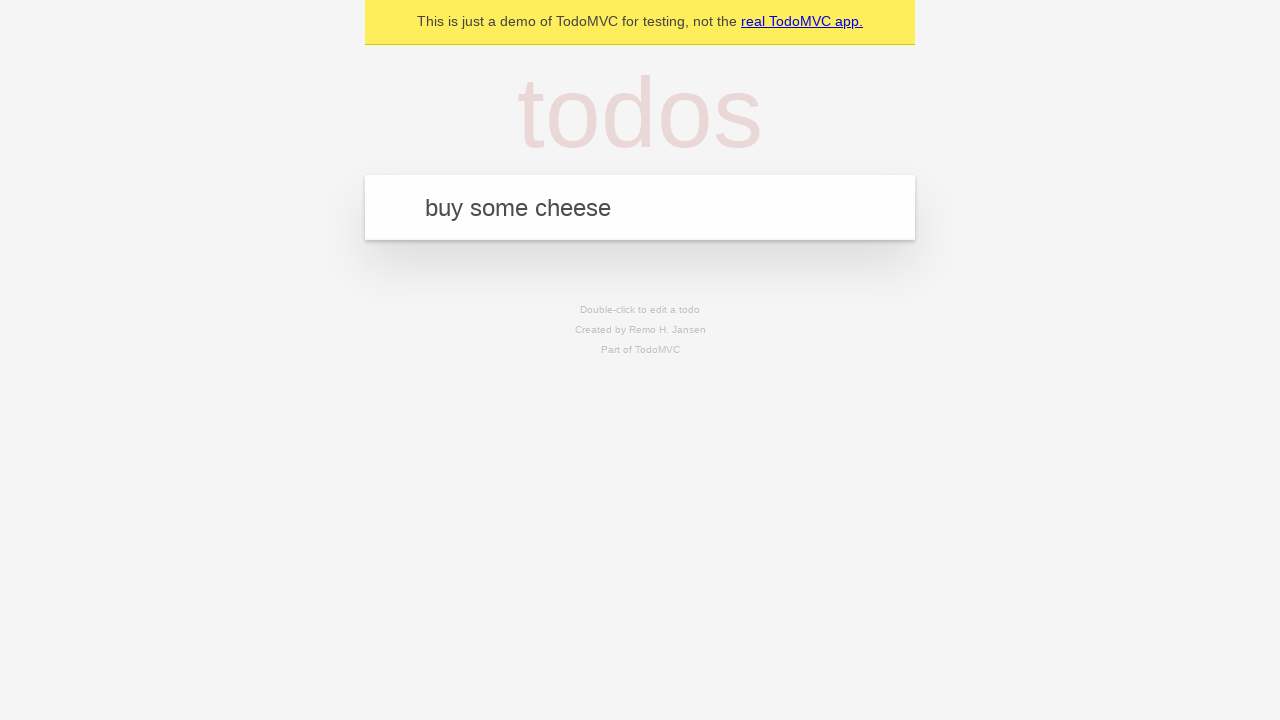

Pressed Enter to create first todo item on internal:attr=[placeholder="What needs to be done?"i]
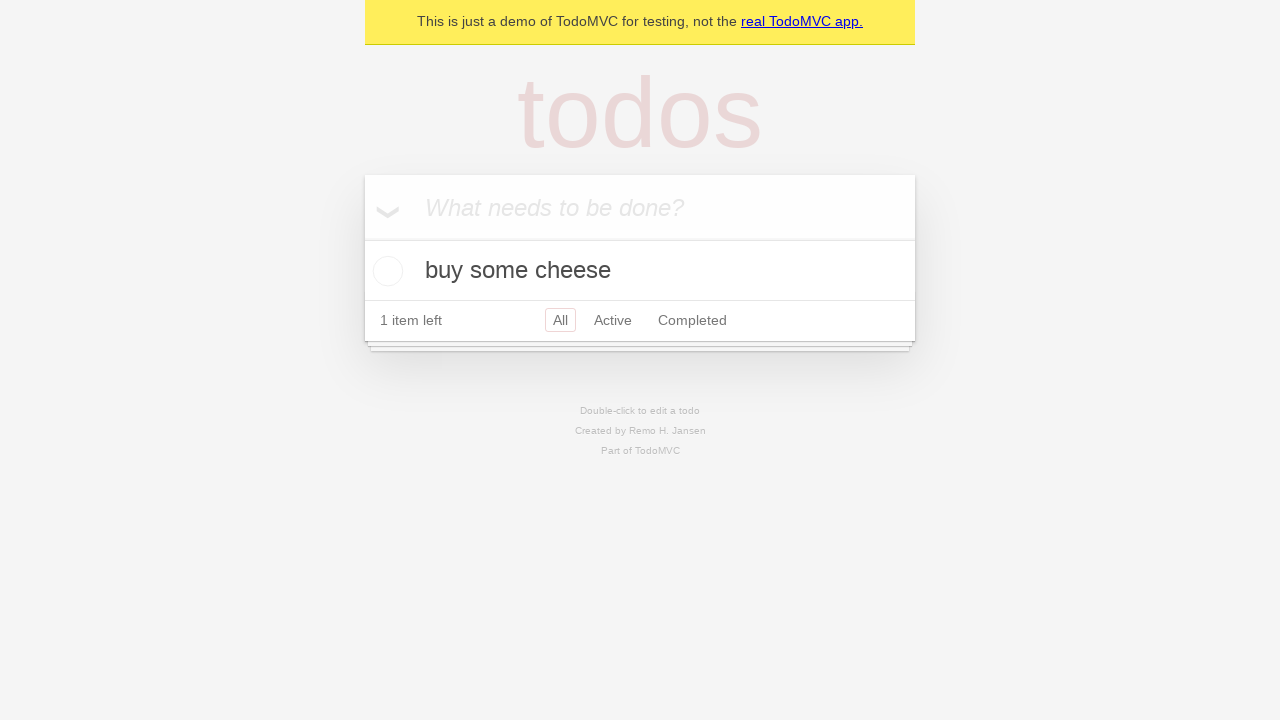

Filled new todo input with 'feed the cat' on internal:attr=[placeholder="What needs to be done?"i]
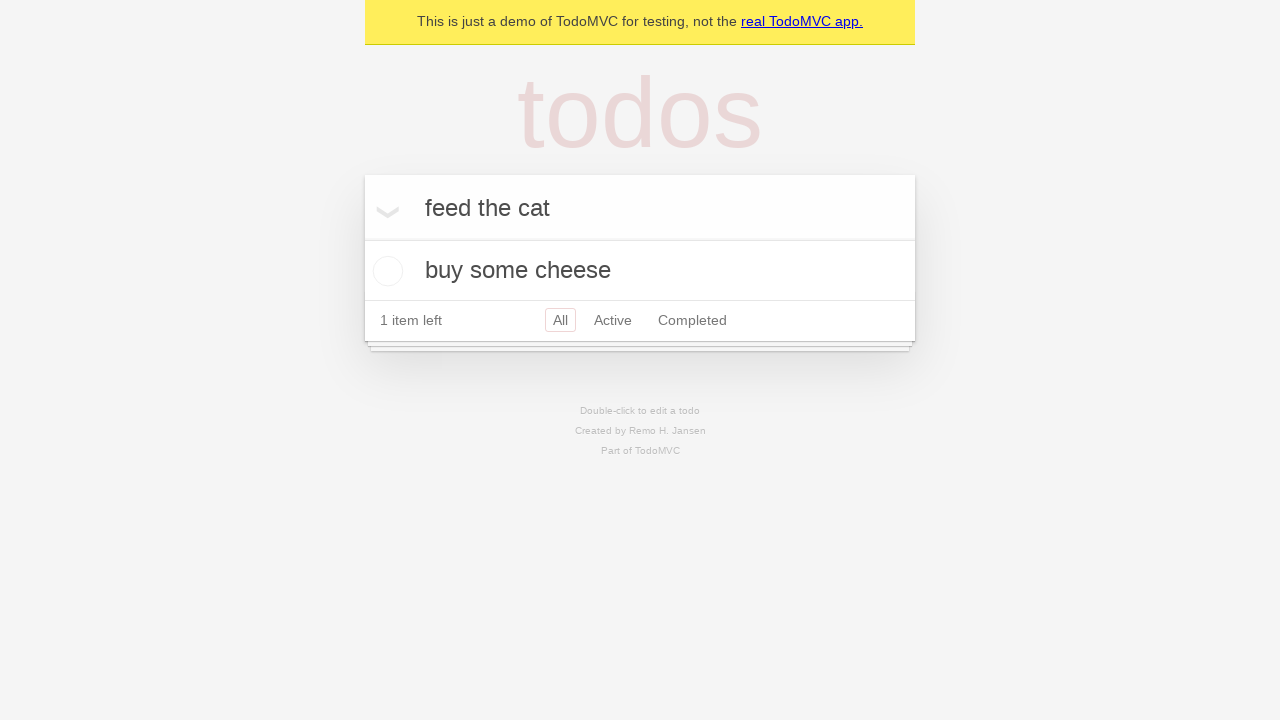

Pressed Enter to create second todo item on internal:attr=[placeholder="What needs to be done?"i]
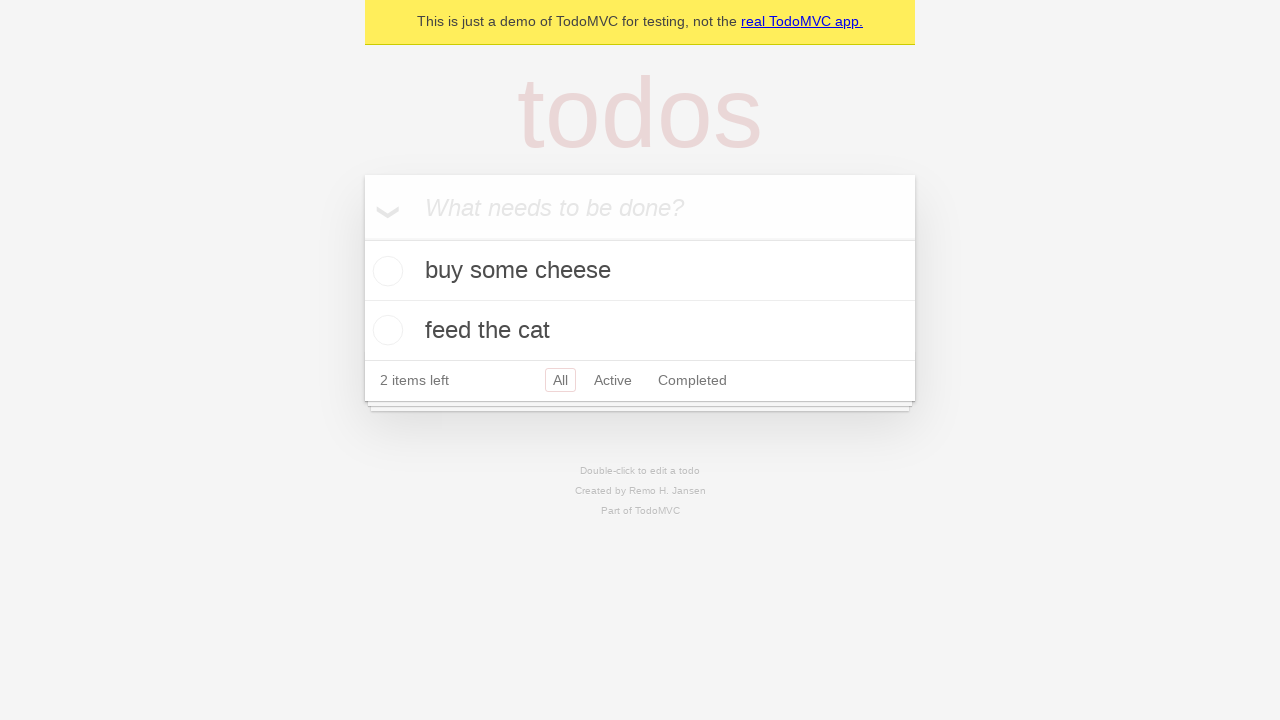

Filled new todo input with 'book a doctors appointment' on internal:attr=[placeholder="What needs to be done?"i]
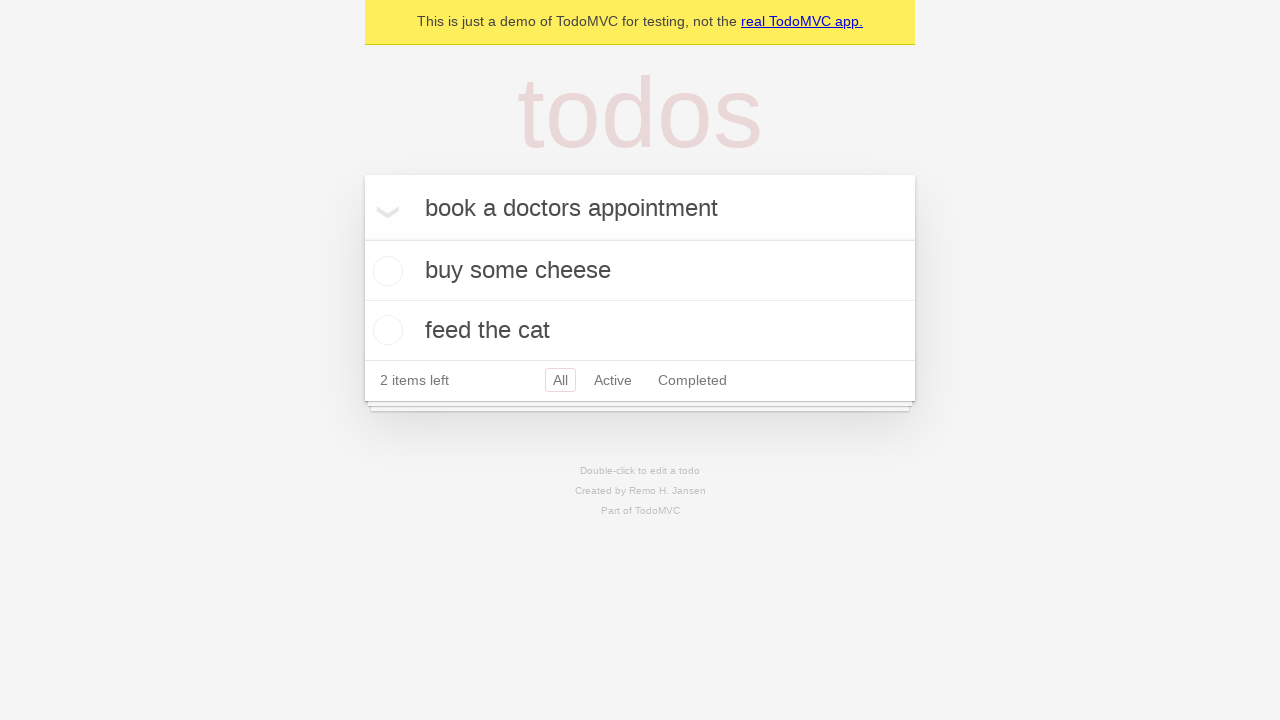

Pressed Enter to create third todo item on internal:attr=[placeholder="What needs to be done?"i]
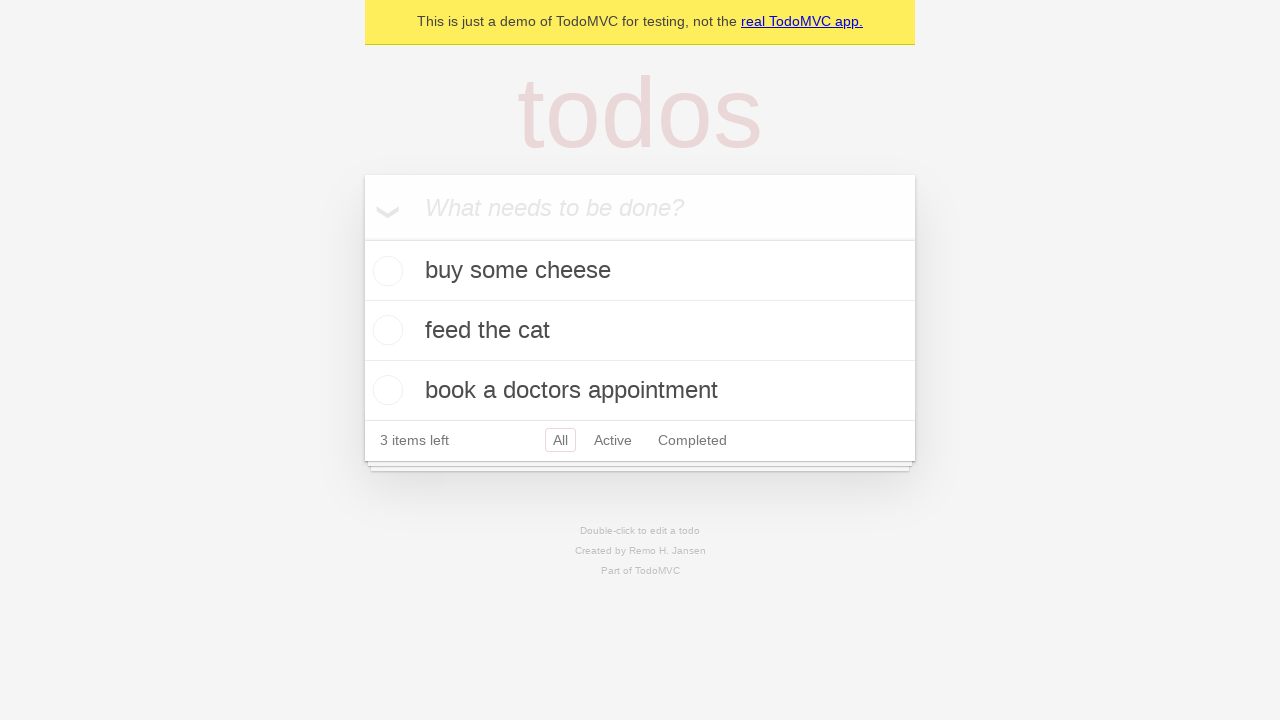

Double-clicked second todo item to enter edit mode at (640, 331) on internal:testid=[data-testid="todo-item"s] >> nth=1
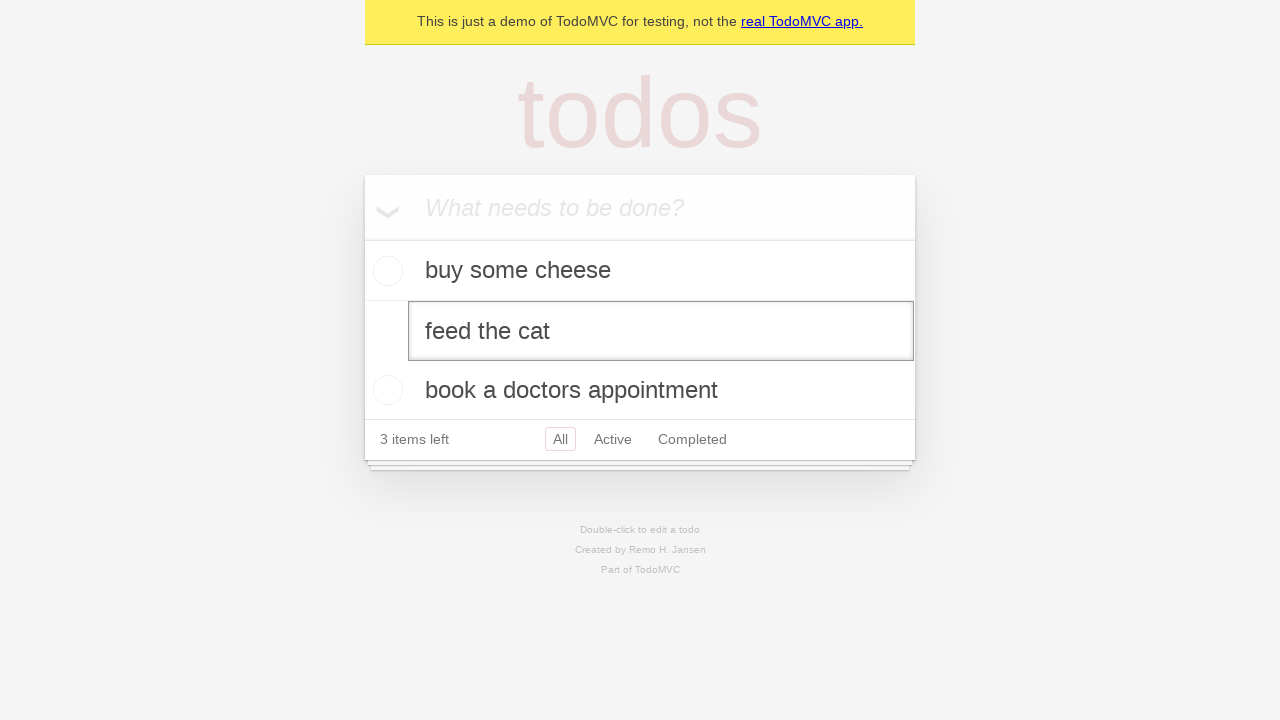

Changed todo text to 'buy some sausages' on internal:testid=[data-testid="todo-item"s] >> nth=1 >> internal:role=textbox[nam
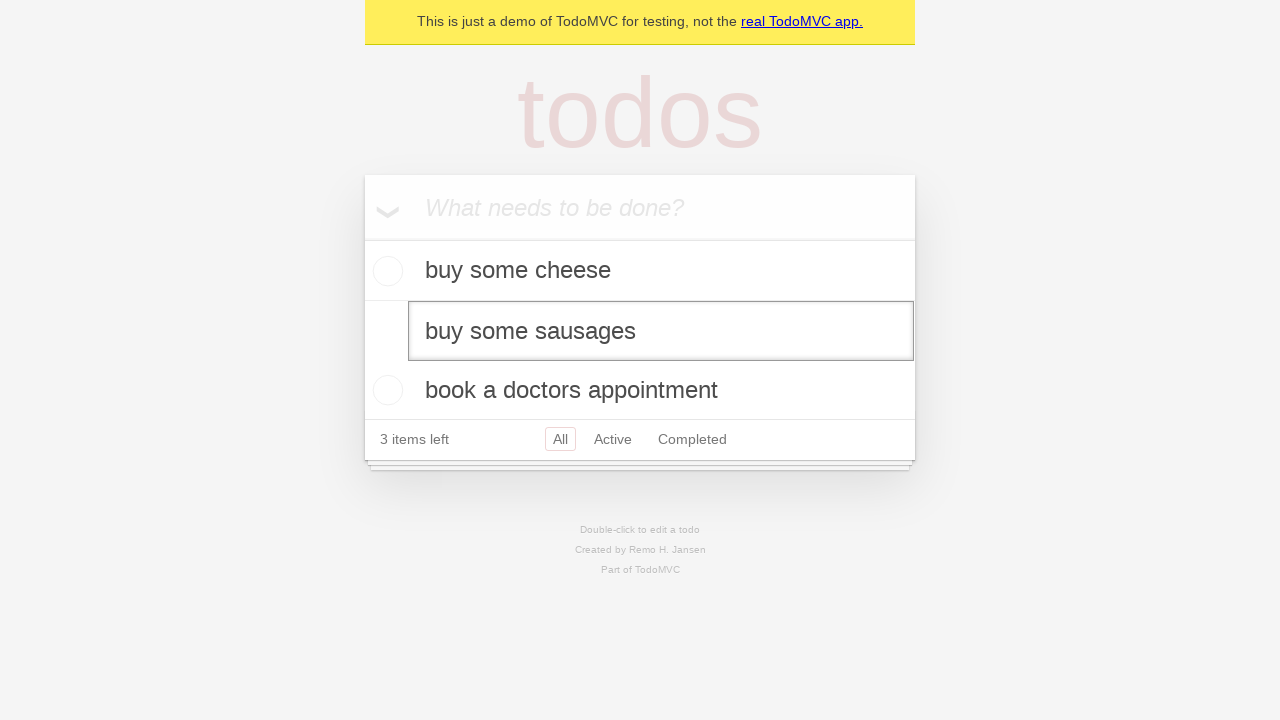

Pressed Enter to save edited todo item on internal:testid=[data-testid="todo-item"s] >> nth=1 >> internal:role=textbox[nam
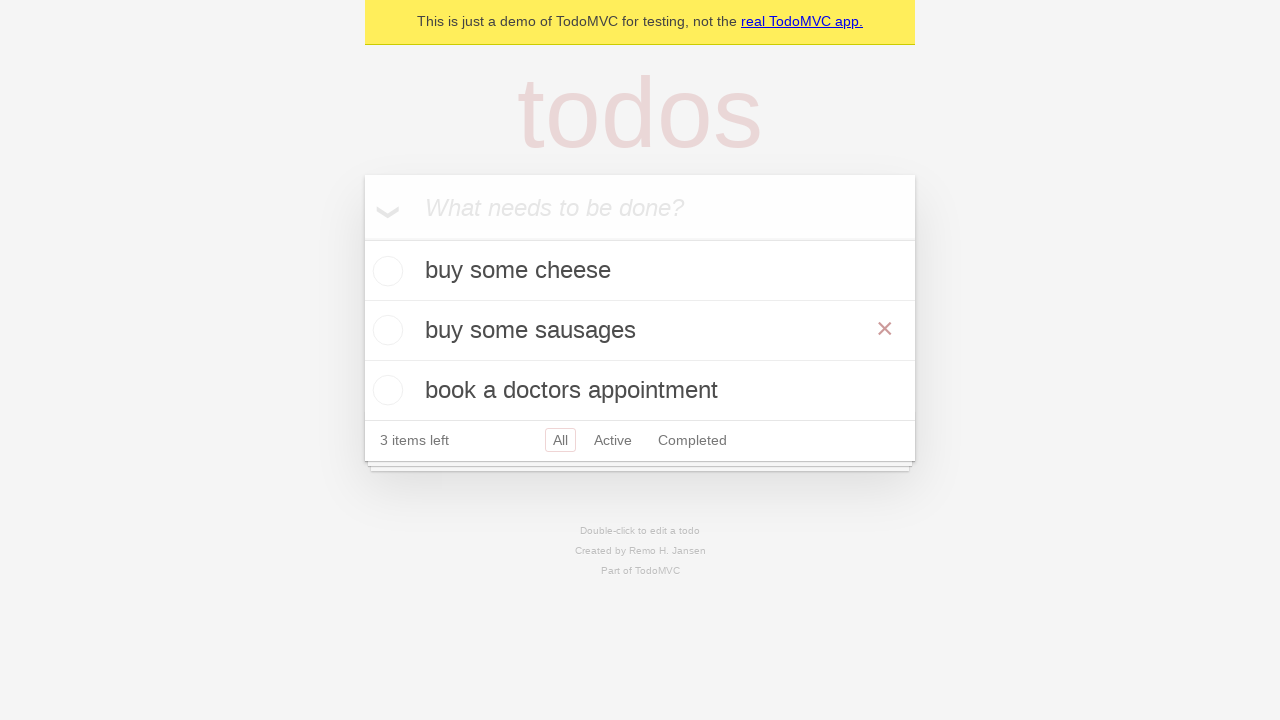

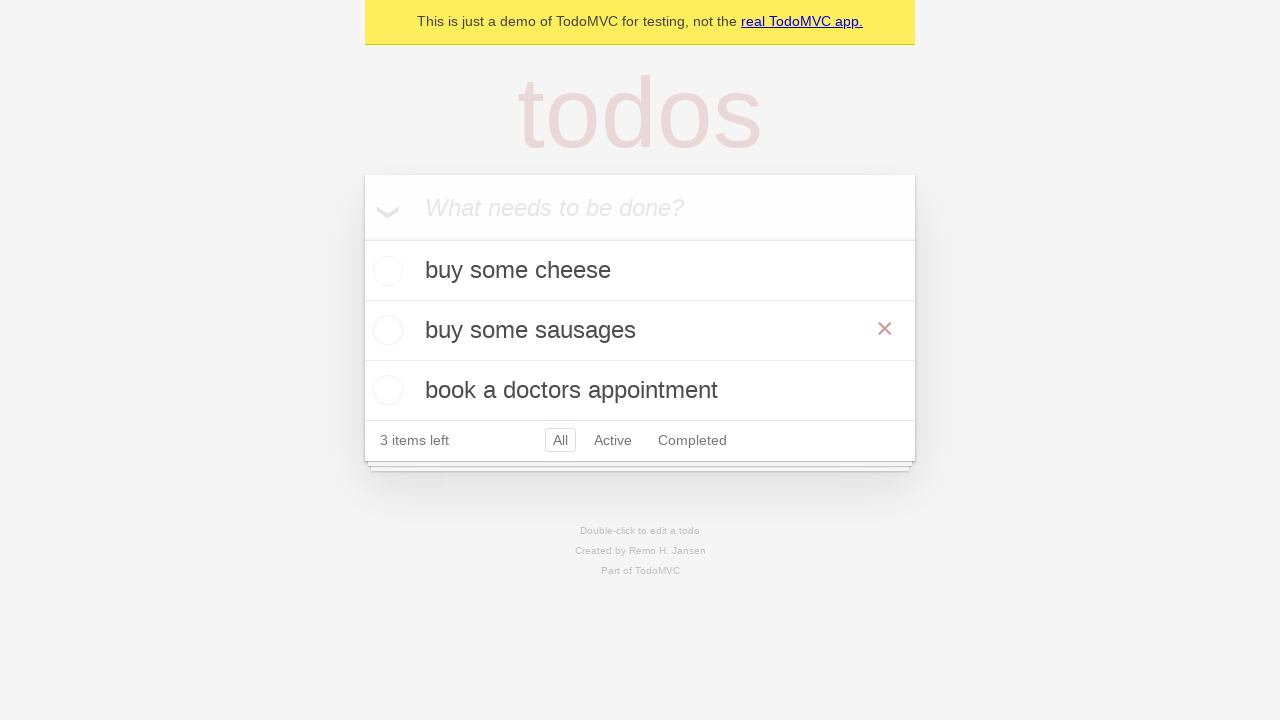